Tests a form submission that involves extracting an attribute value, calculating a result, filling an input field, selecting checkboxes and radio buttons, and submitting the form

Starting URL: http://suninjuly.github.io/get_attribute.html

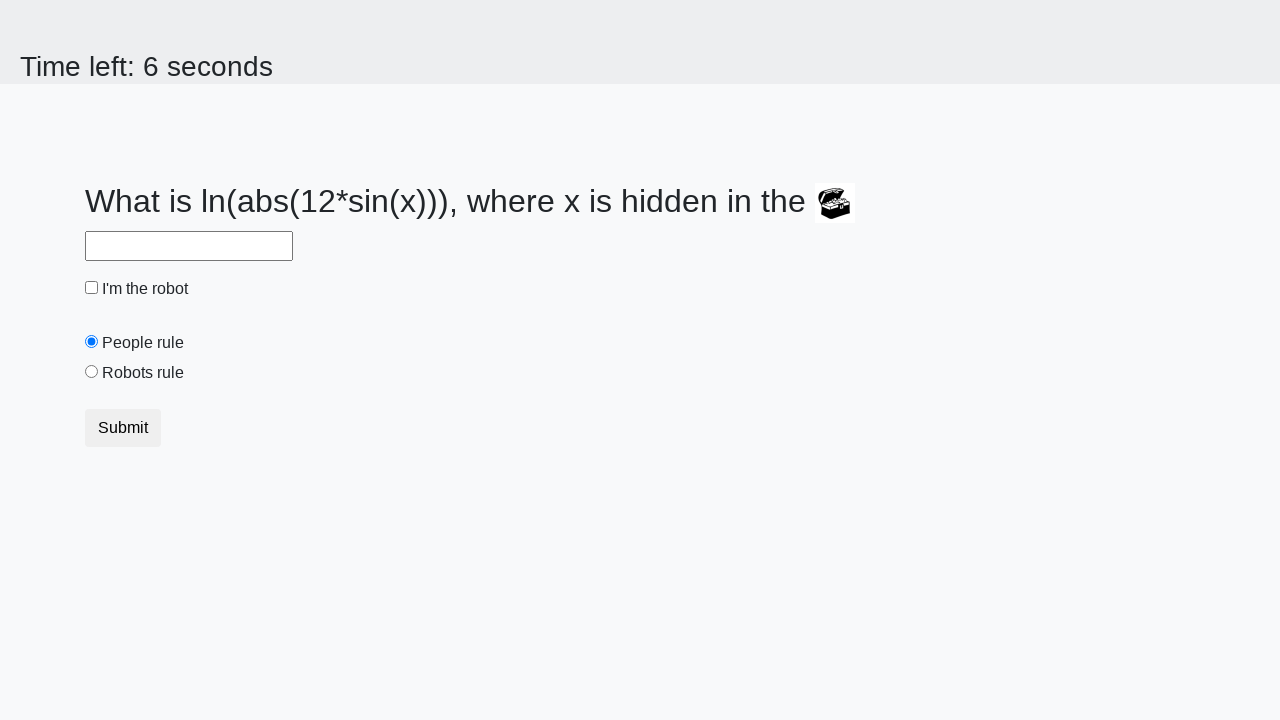

Extracted 'valuex' attribute from treasure element
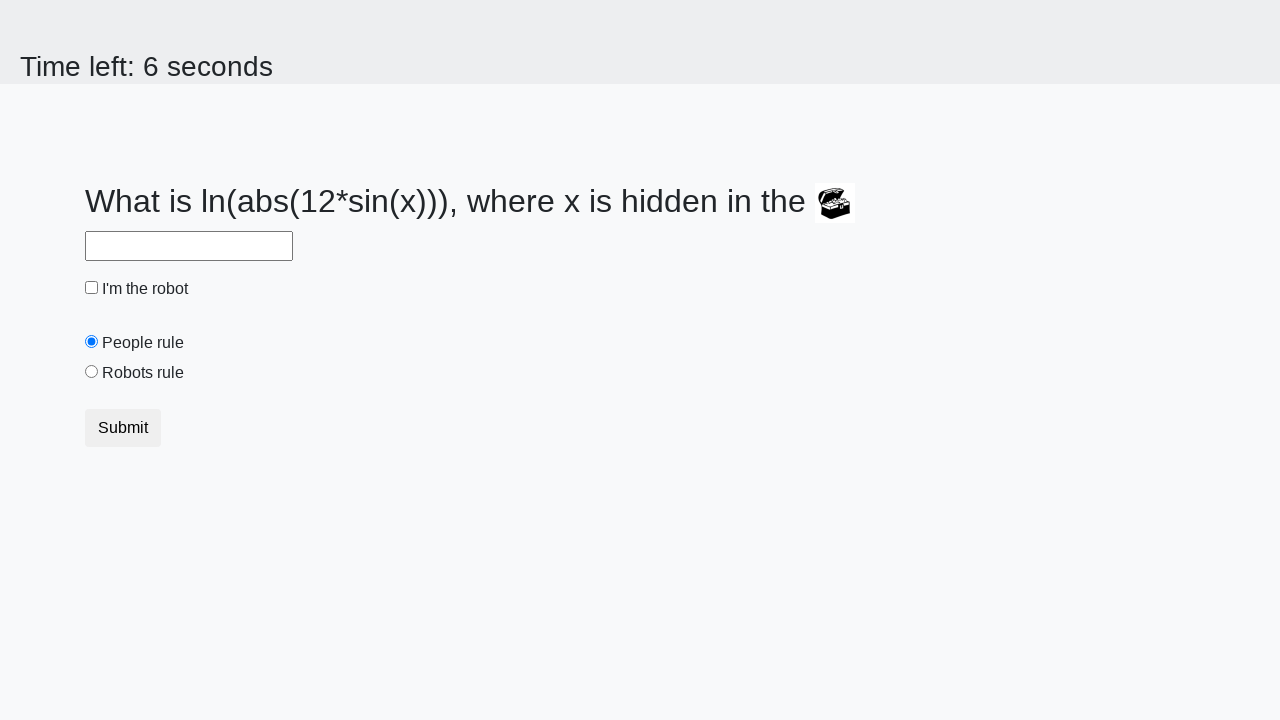

Calculated result from extracted value using logarithmic formula
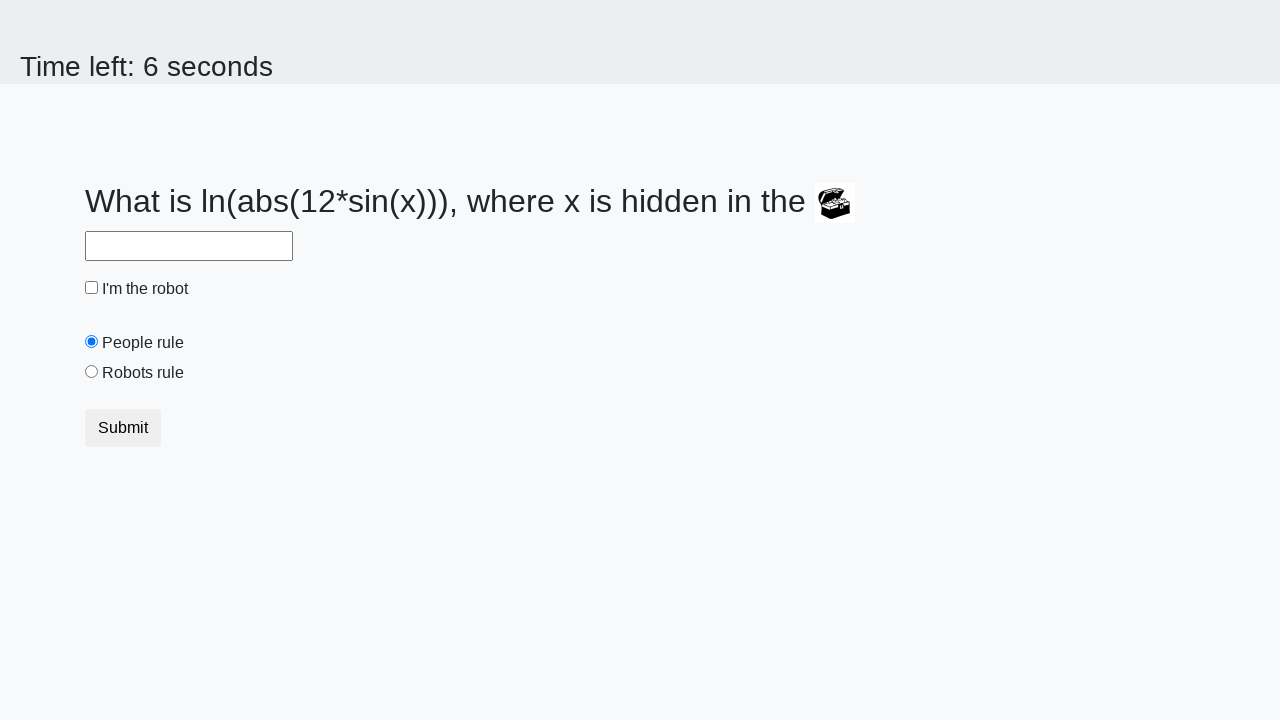

Filled answer field with calculated value on #answer
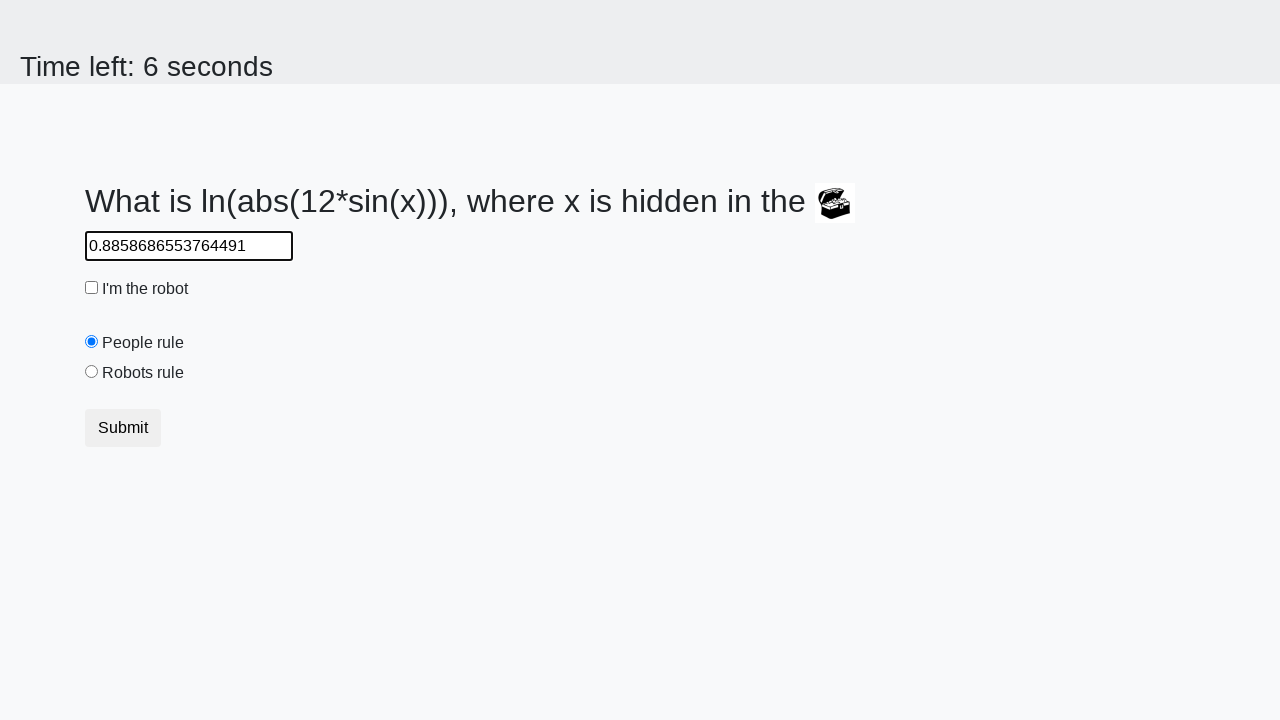

Selected robot checkbox at (92, 288) on #robotCheckbox
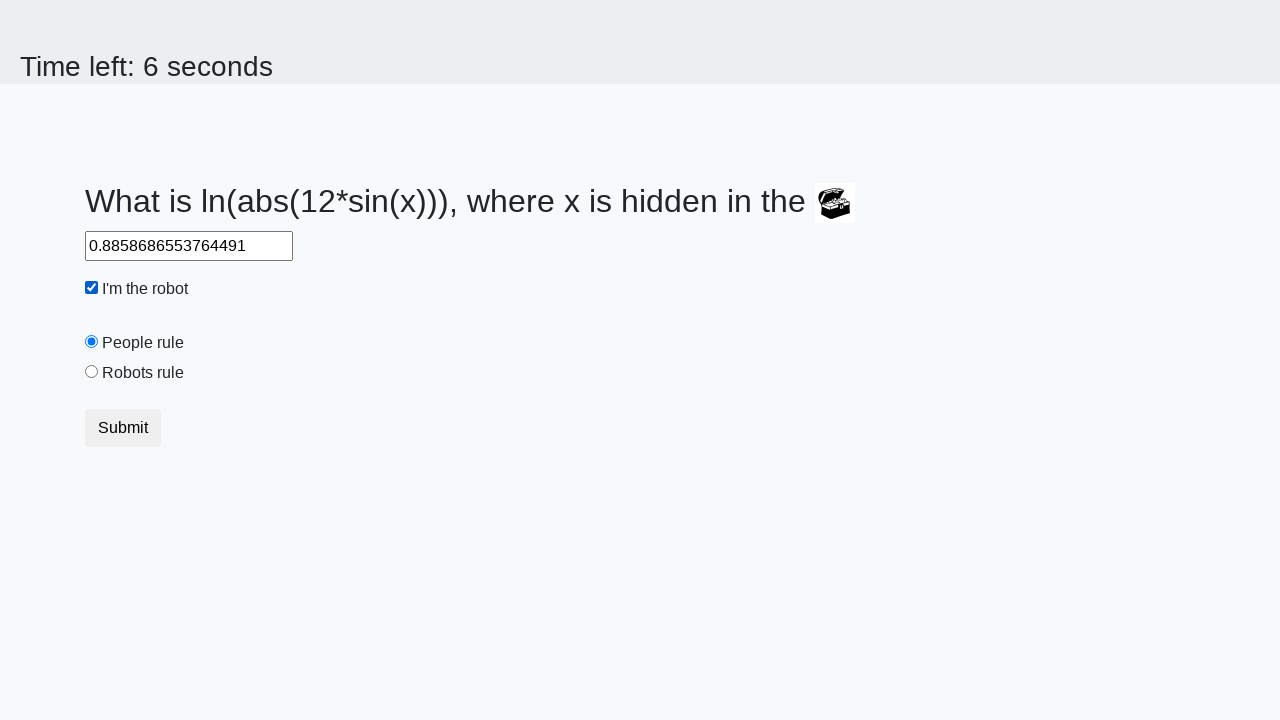

Selected 'robots rule' radio button at (92, 372) on #robotsRule
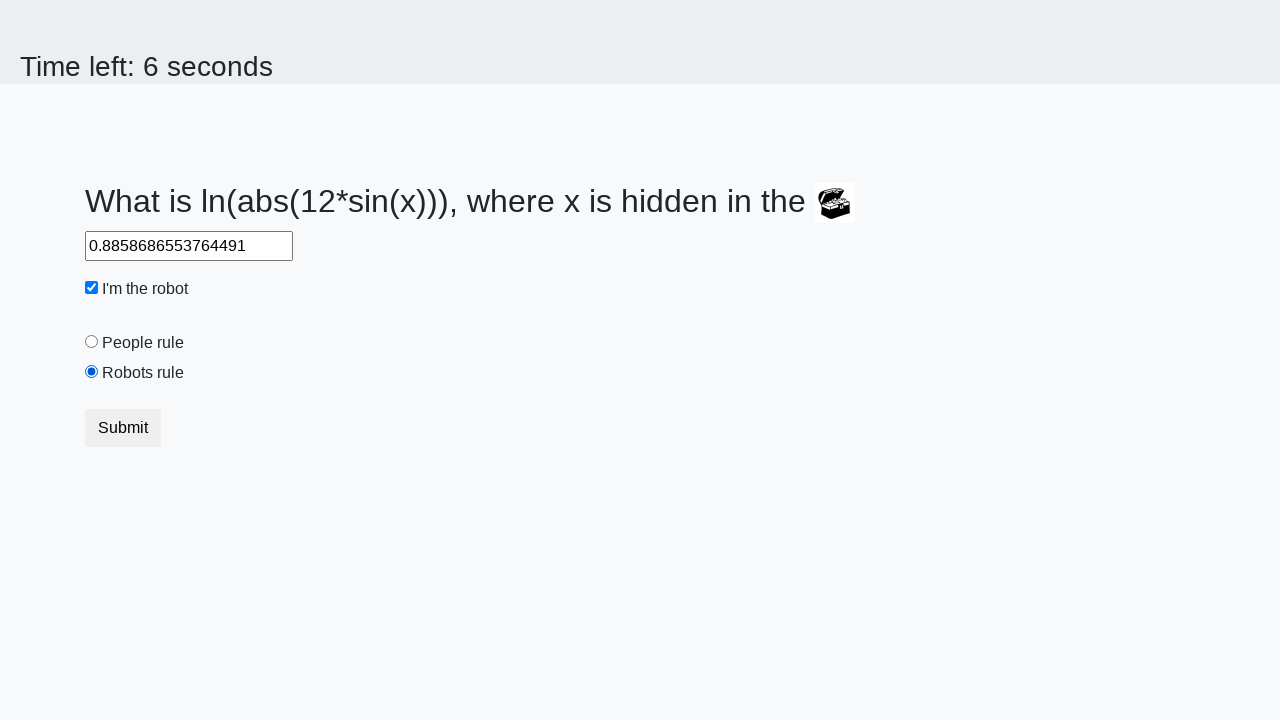

Clicked submit button to submit form at (123, 428) on button.btn
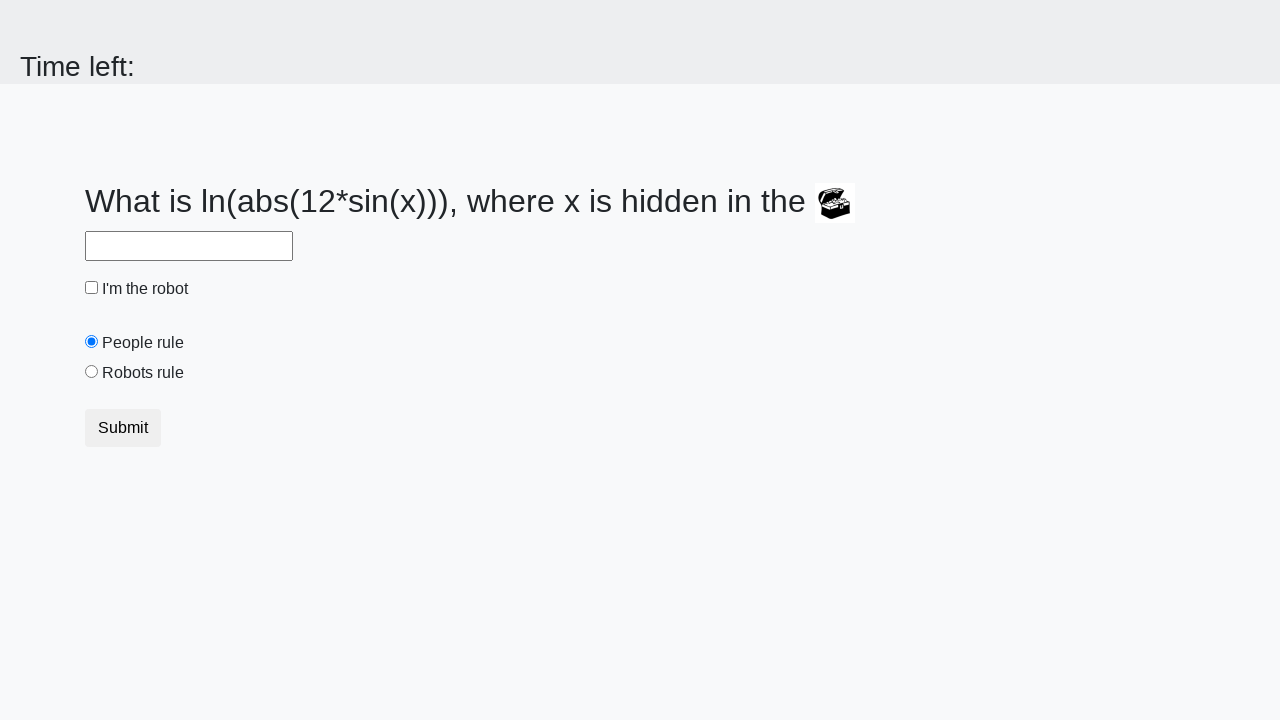

Waited for form submission to complete
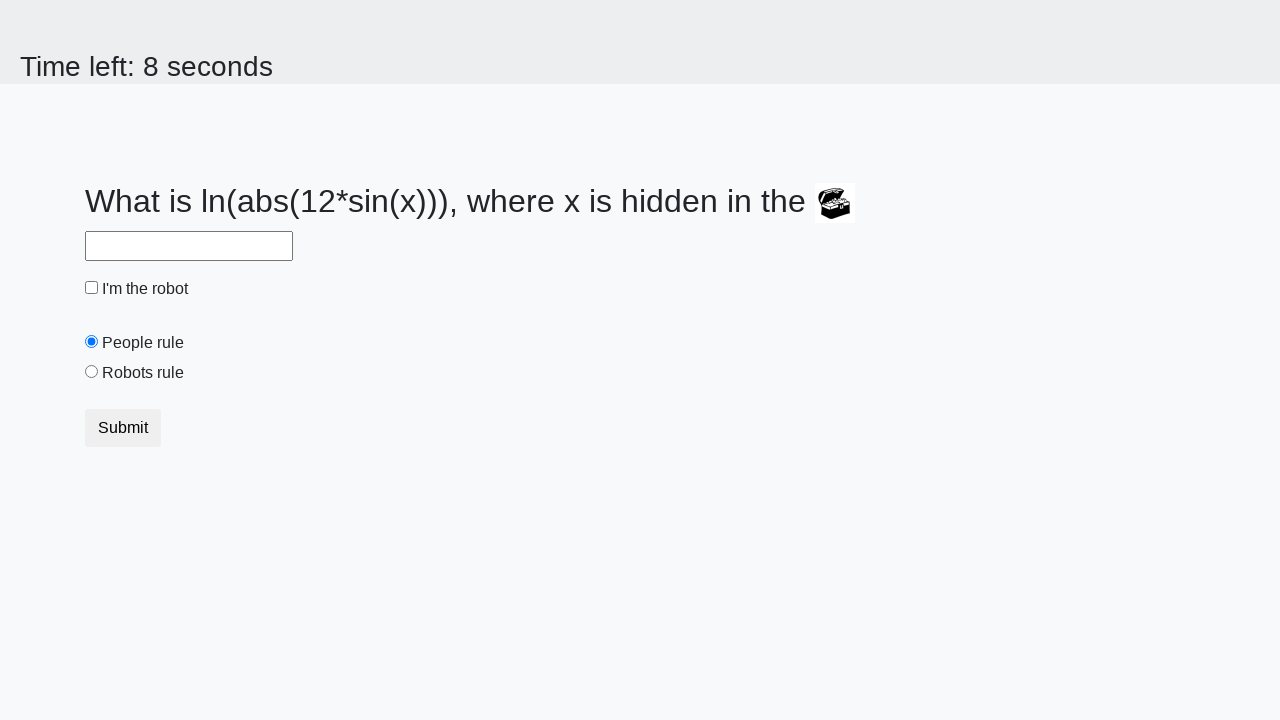

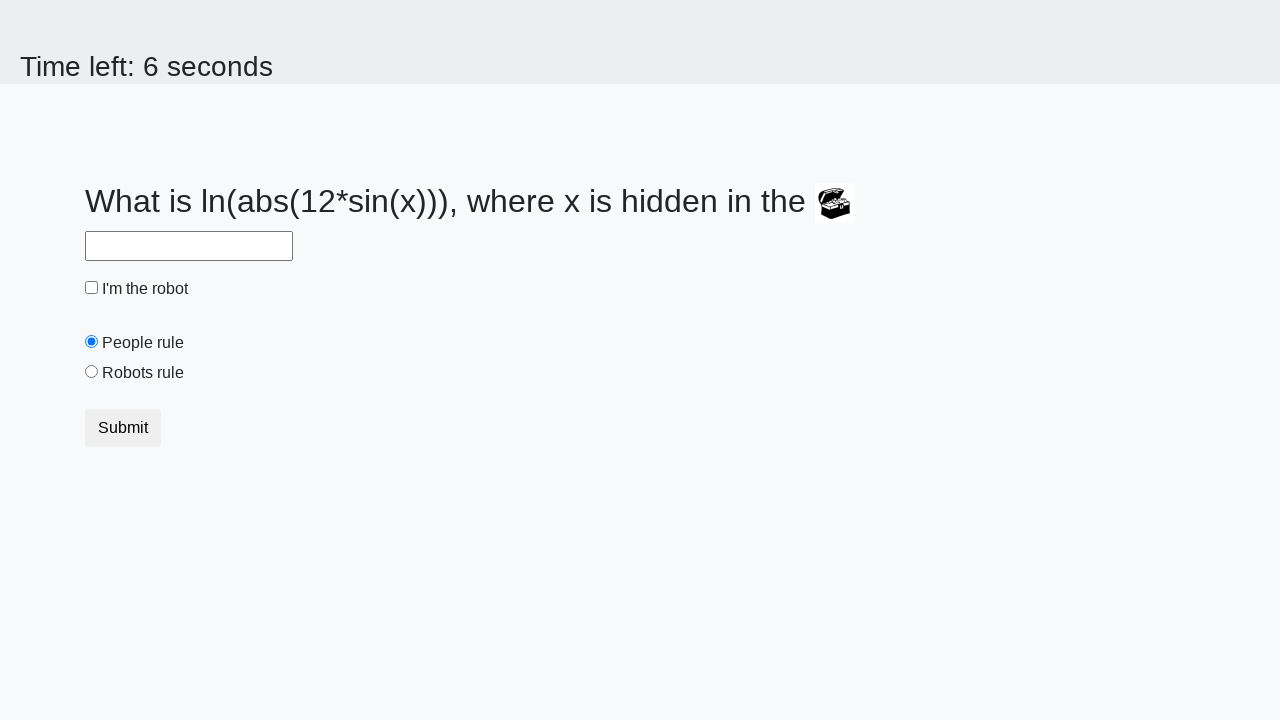